Tests an e-commerce purchase flow by selecting a product, adding it to cart, and completing the checkout process with customer information

Starting URL: https://demoblaze.com/

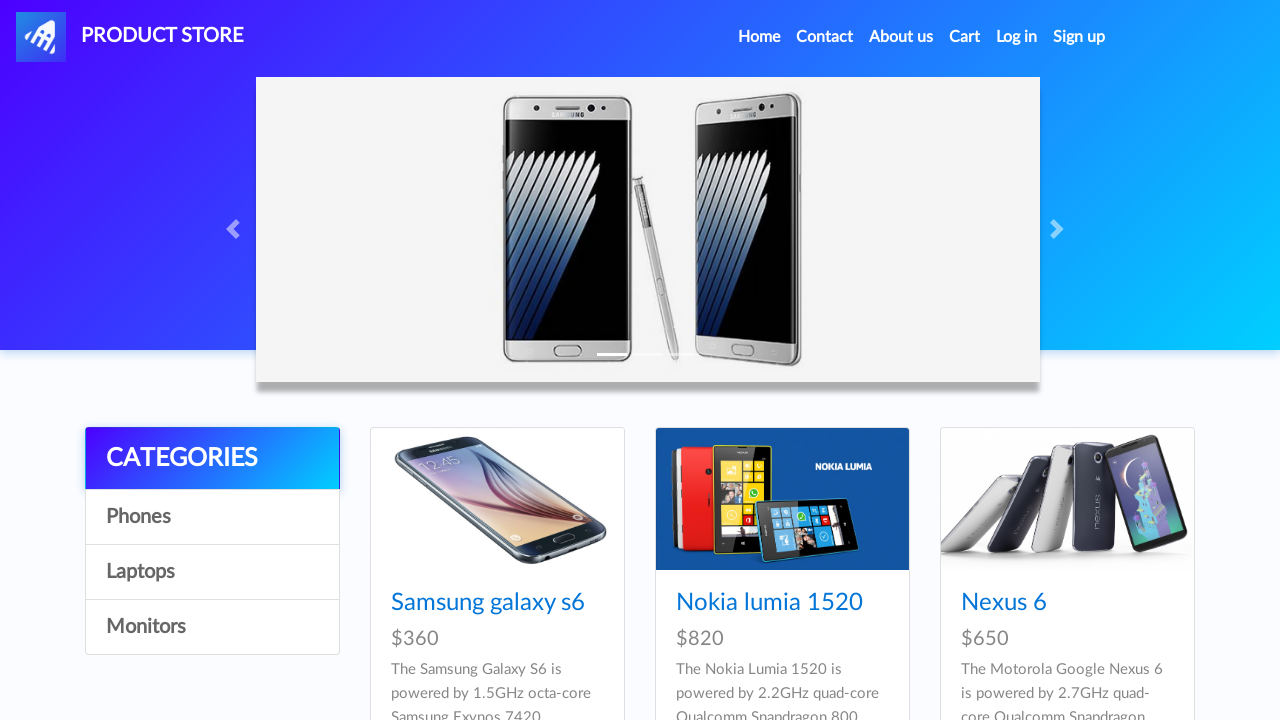

Clicked on the first product at (488, 603) on xpath=//*[@id='tbodyid']/div[1]/div/div/h4/a
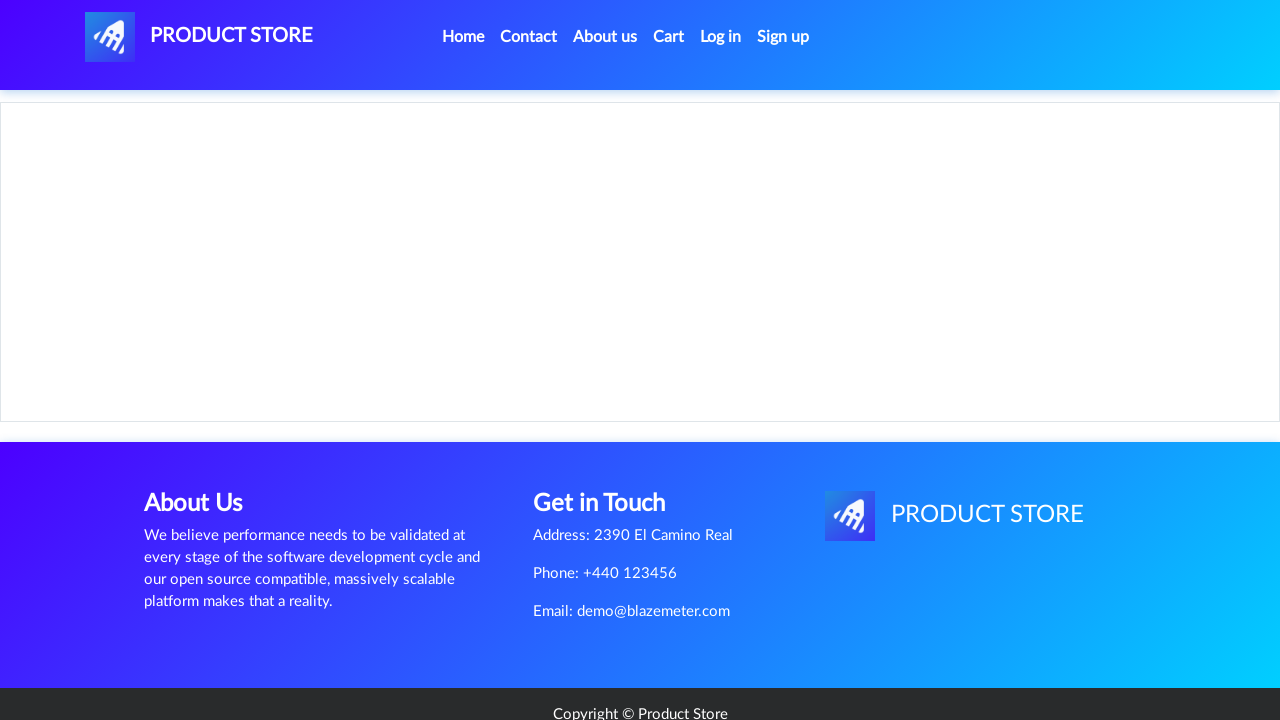

Clicked 'Add to cart' button at (610, 440) on xpath=//*[@id='tbodyid']/div[2]/div/a
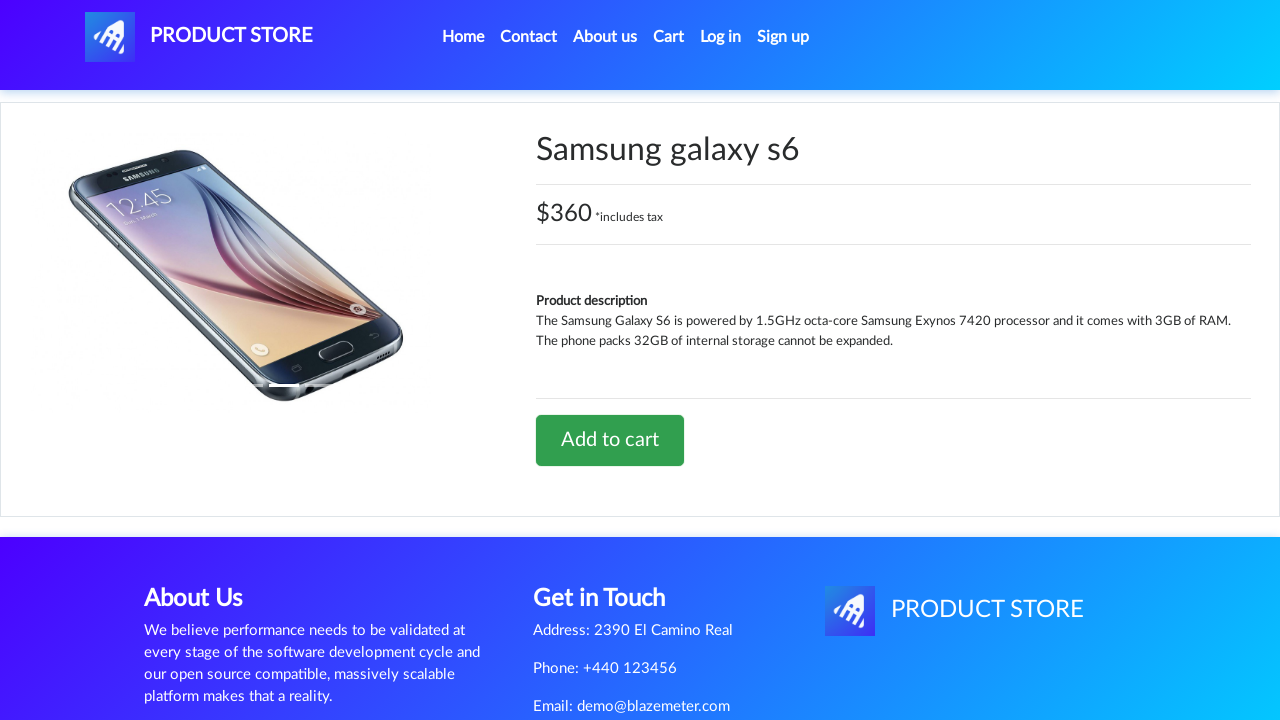

Set up dialog handler to accept alerts
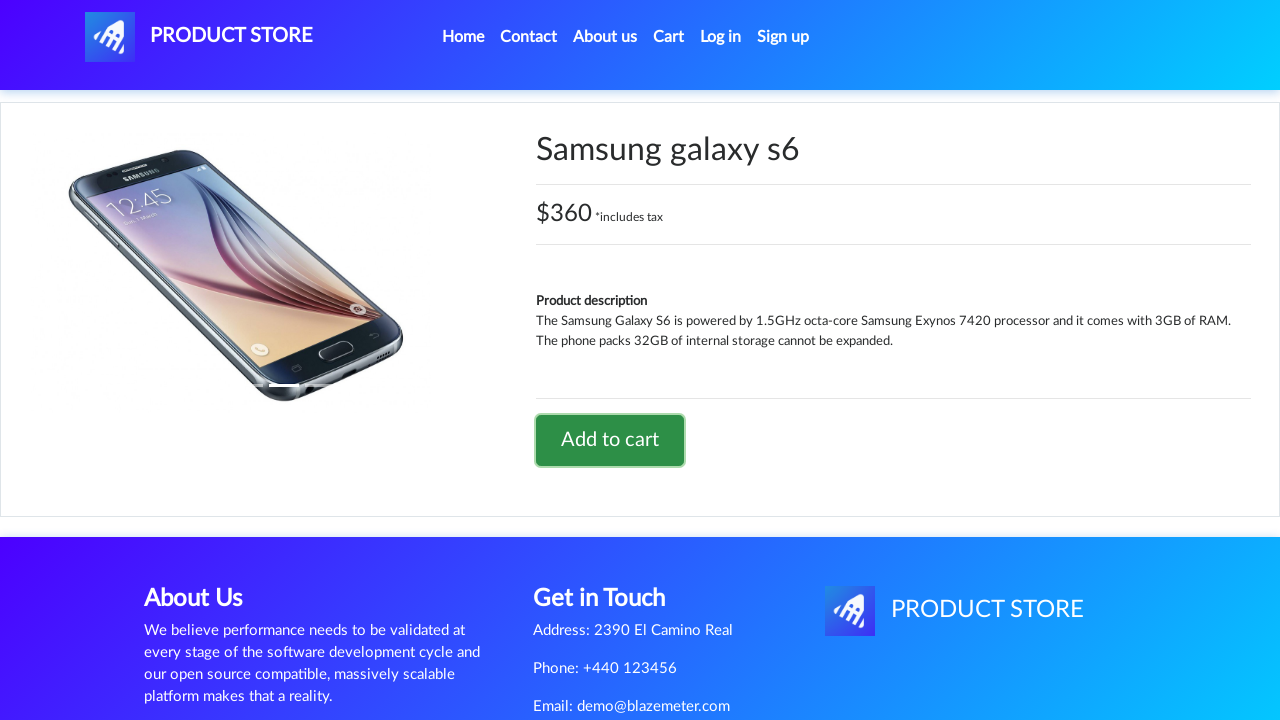

Navigated to shopping cart at (669, 37) on xpath=//*[@id='cartur']
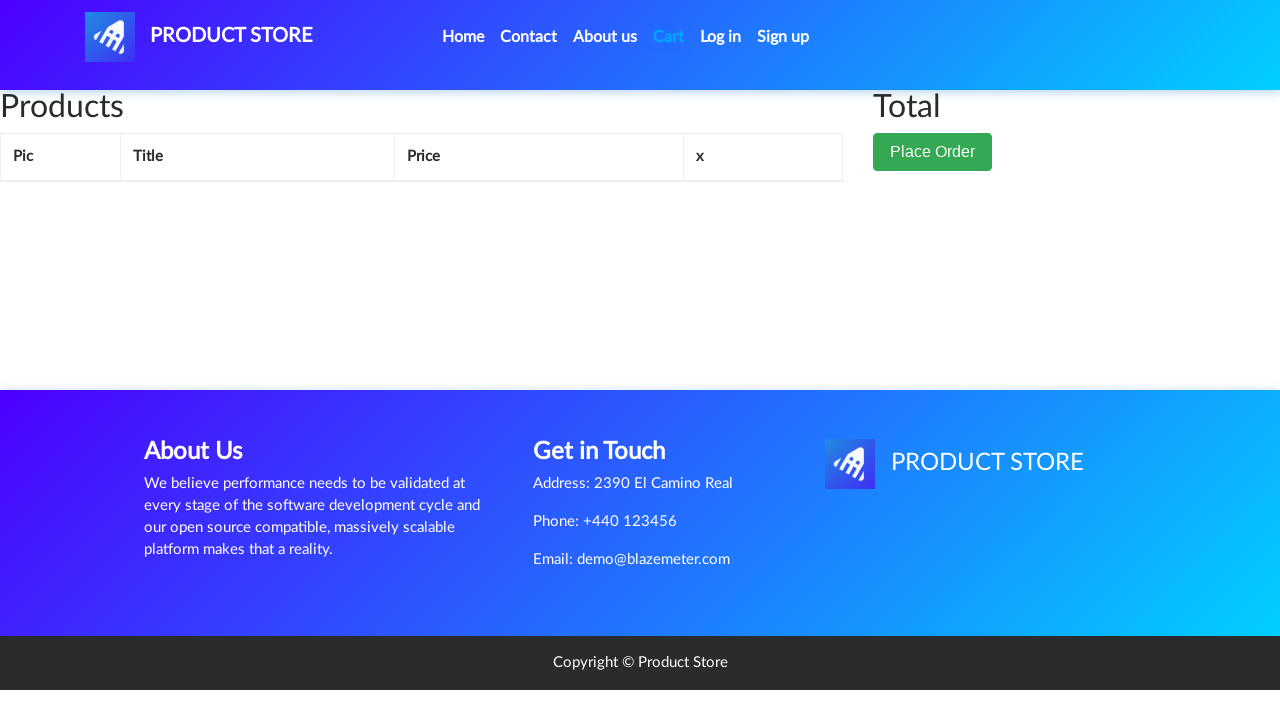

Clicked 'Proceed to checkout' button at (933, 152) on xpath=//*[@id='page-wrapper']/div/div[2]/button
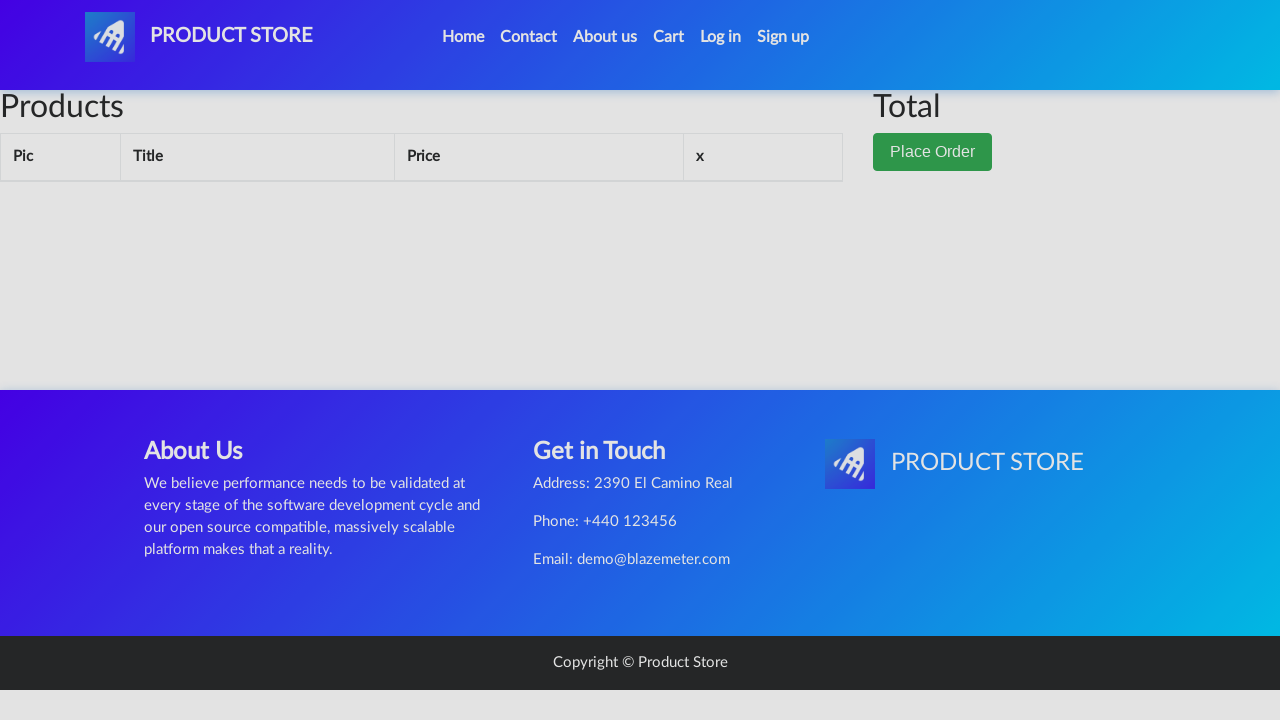

Filled customer name field with 'John Smith' on //*[@id='name']
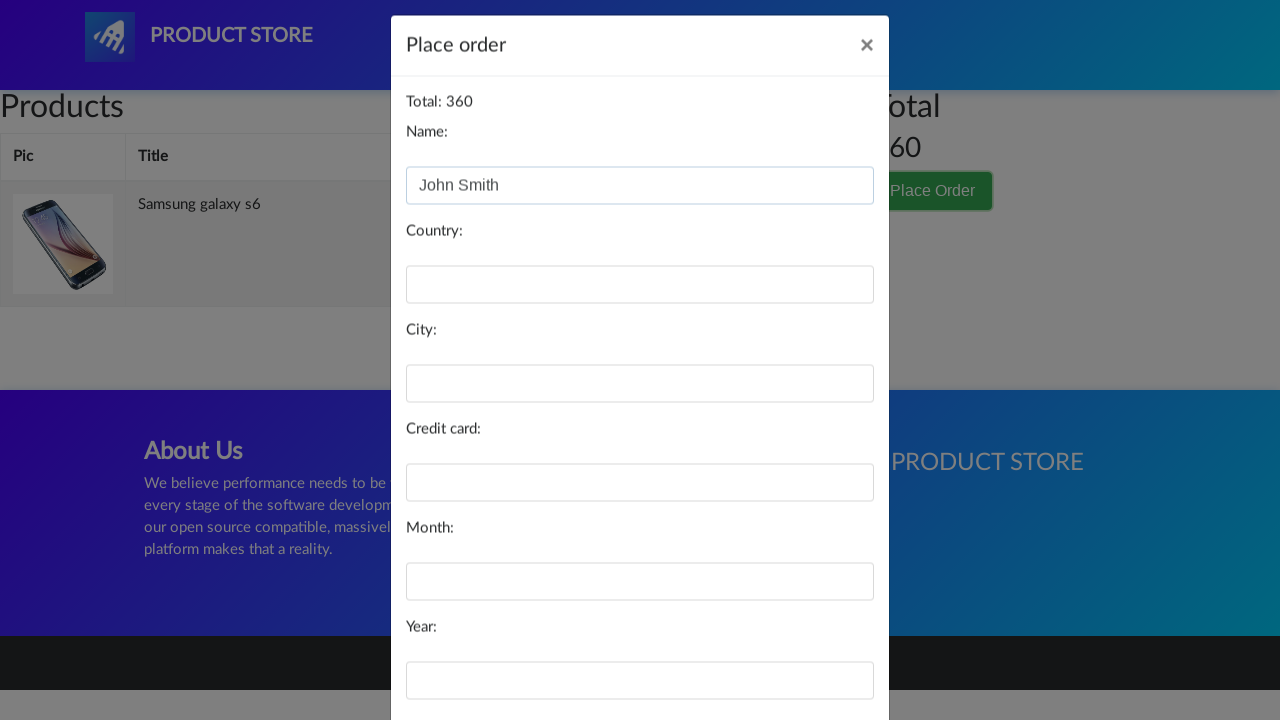

Filled country field with 'United States' on //*[@id='country']
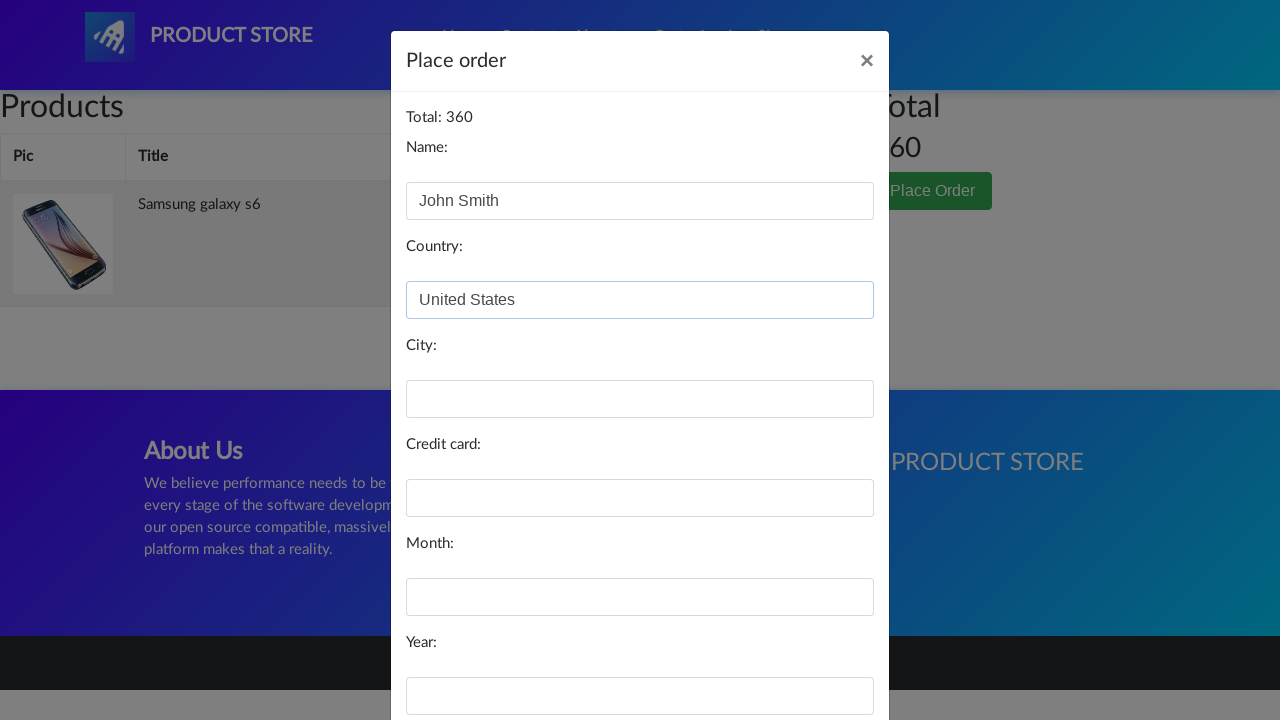

Filled city field with 'New York' on //*[@id='city']
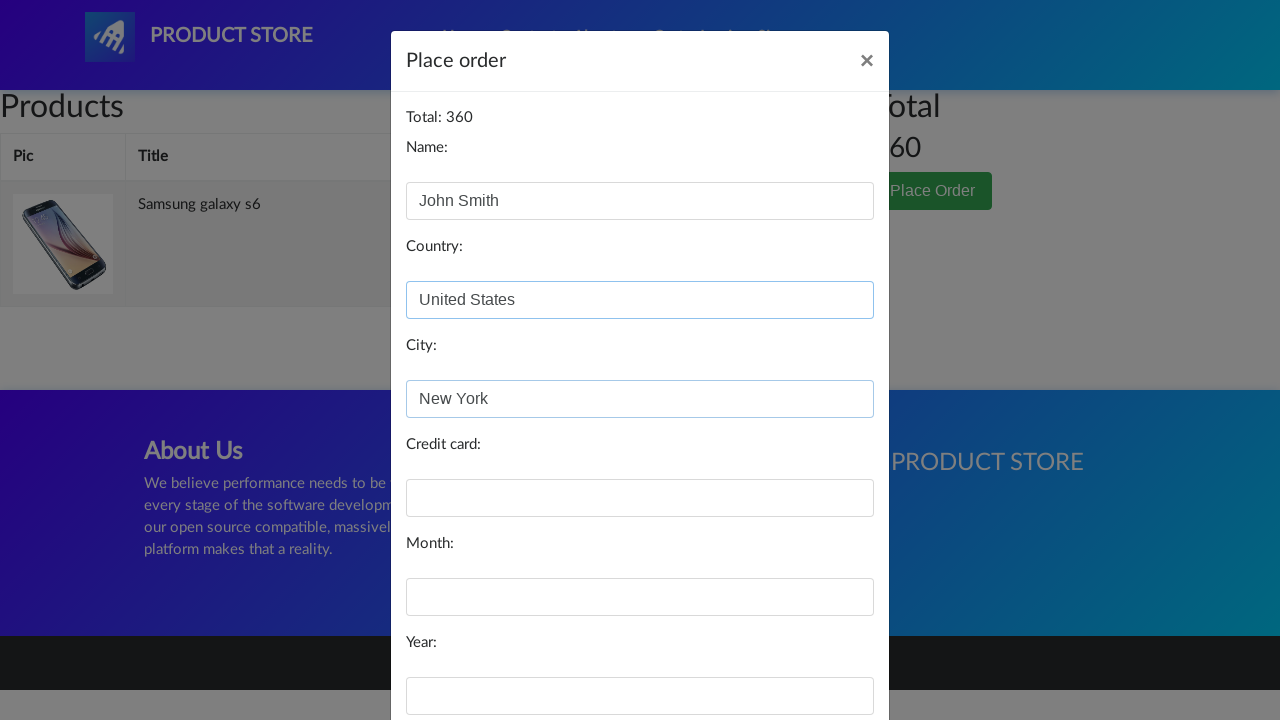

Filled credit card field with card number on //*[@id='card']
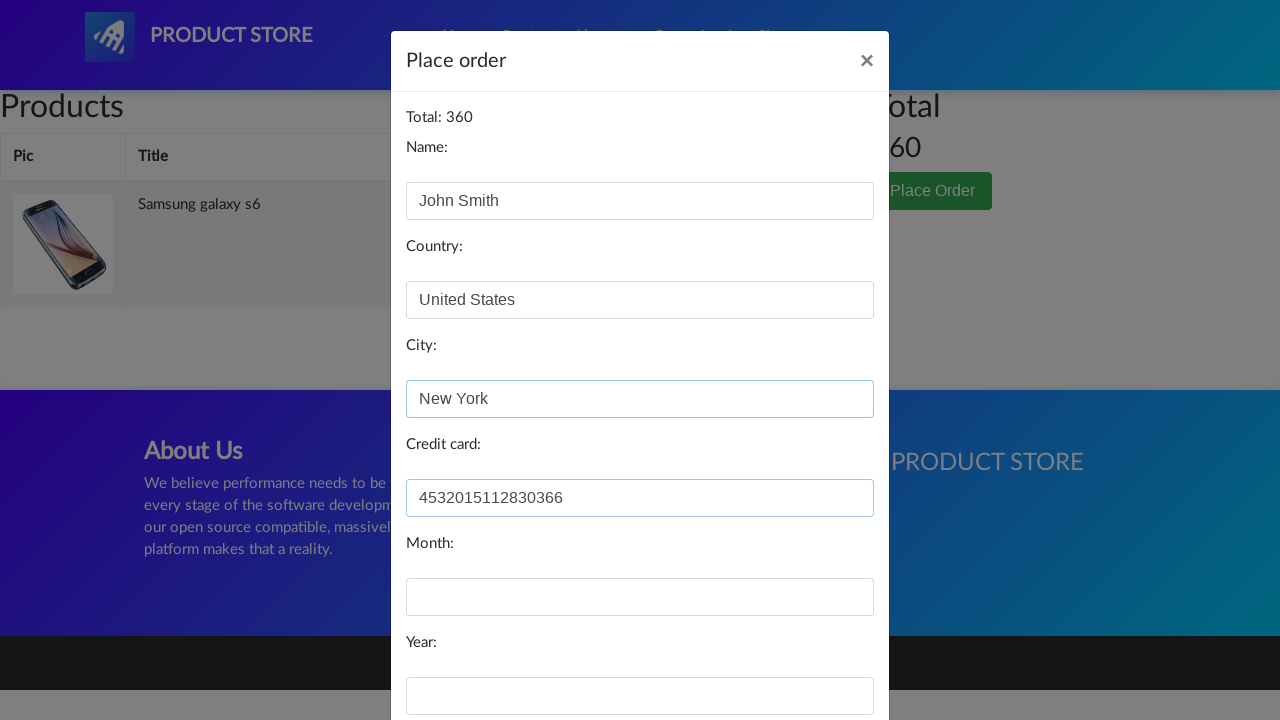

Filled expiry month field with 'December' on //*[@id='month']
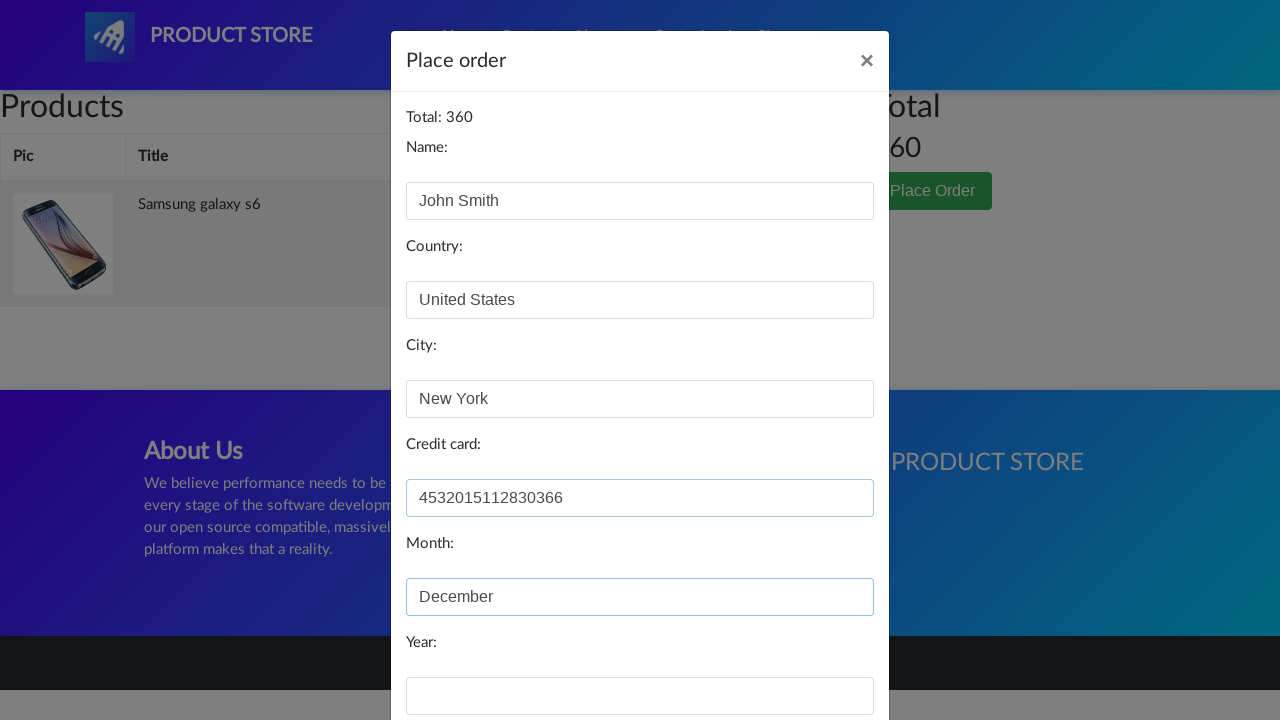

Filled expiry year field with '2025' on //*[@id='year']
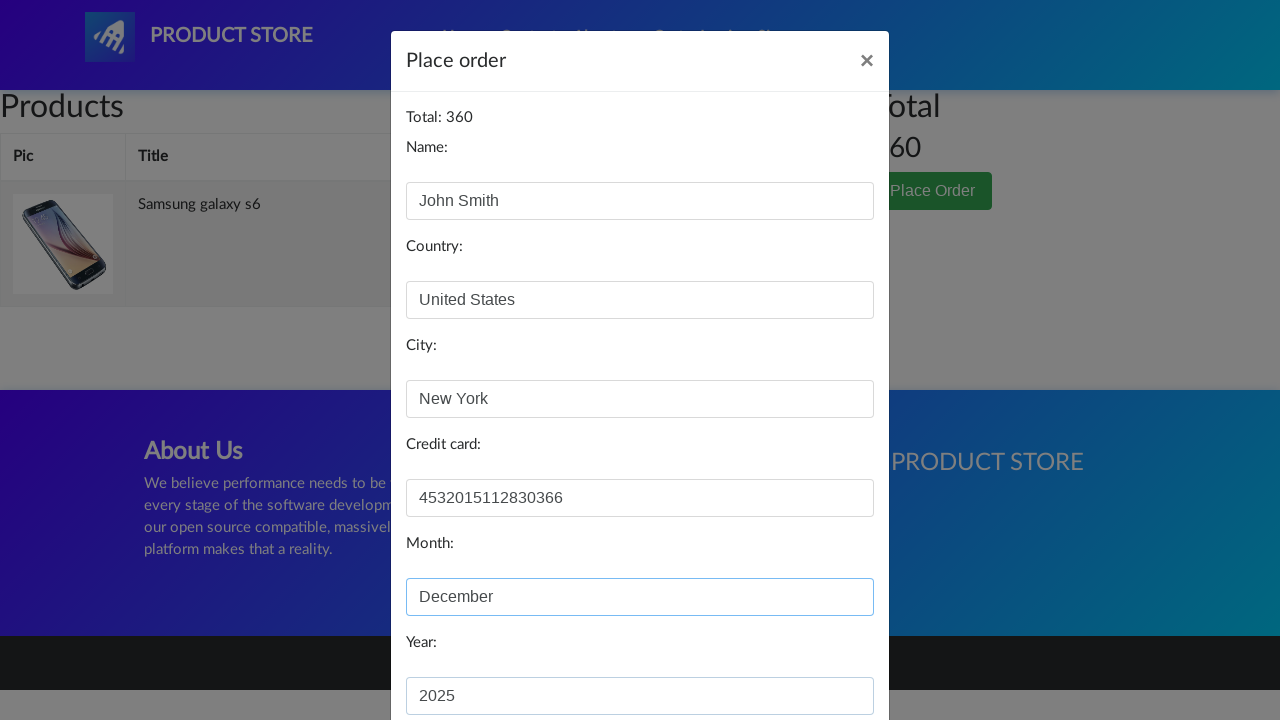

Clicked 'Purchase' button to complete order at (823, 655) on xpath=//*[@id='orderModal']/div/div/div[3]/button[2]
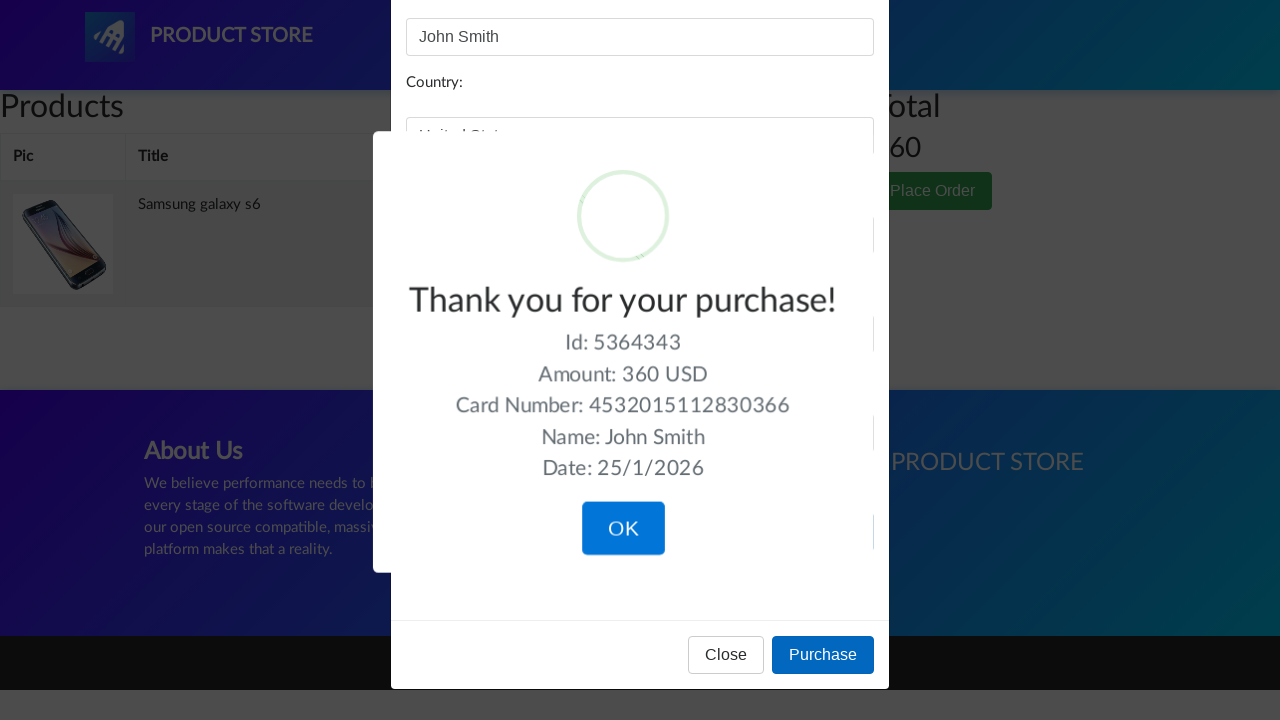

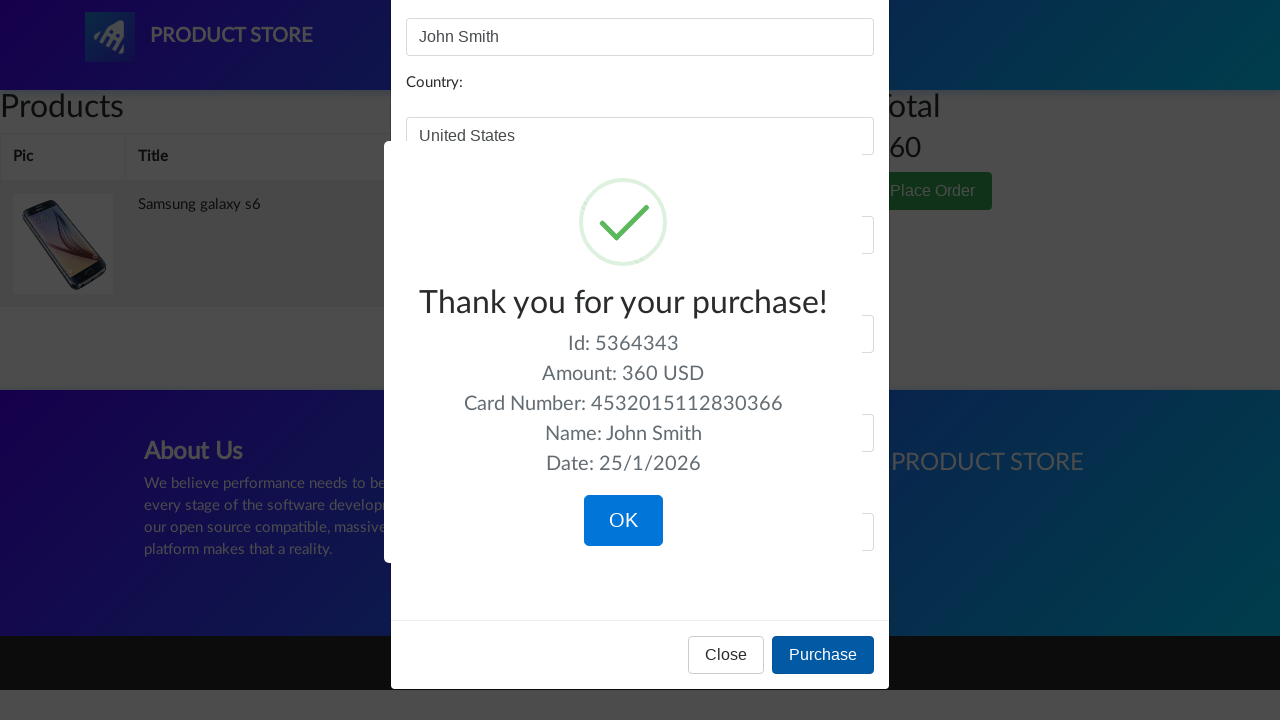